Tests various button interactions and properties on a demo page, including clicking buttons, checking if buttons are enabled, and verifying button positions and colors

Starting URL: https://leafground.com/button.xhtml

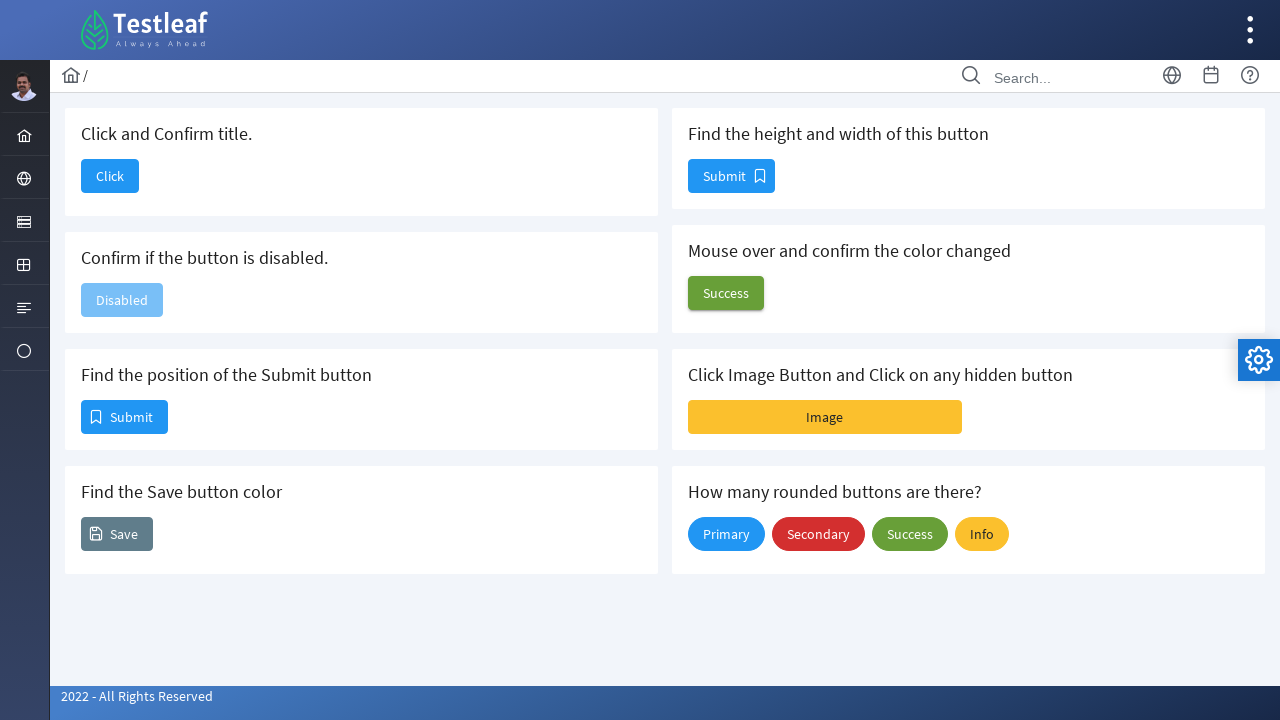

Clicked the basic button with 'Click' text at (110, 176) on xpath=//span[text()='Click']
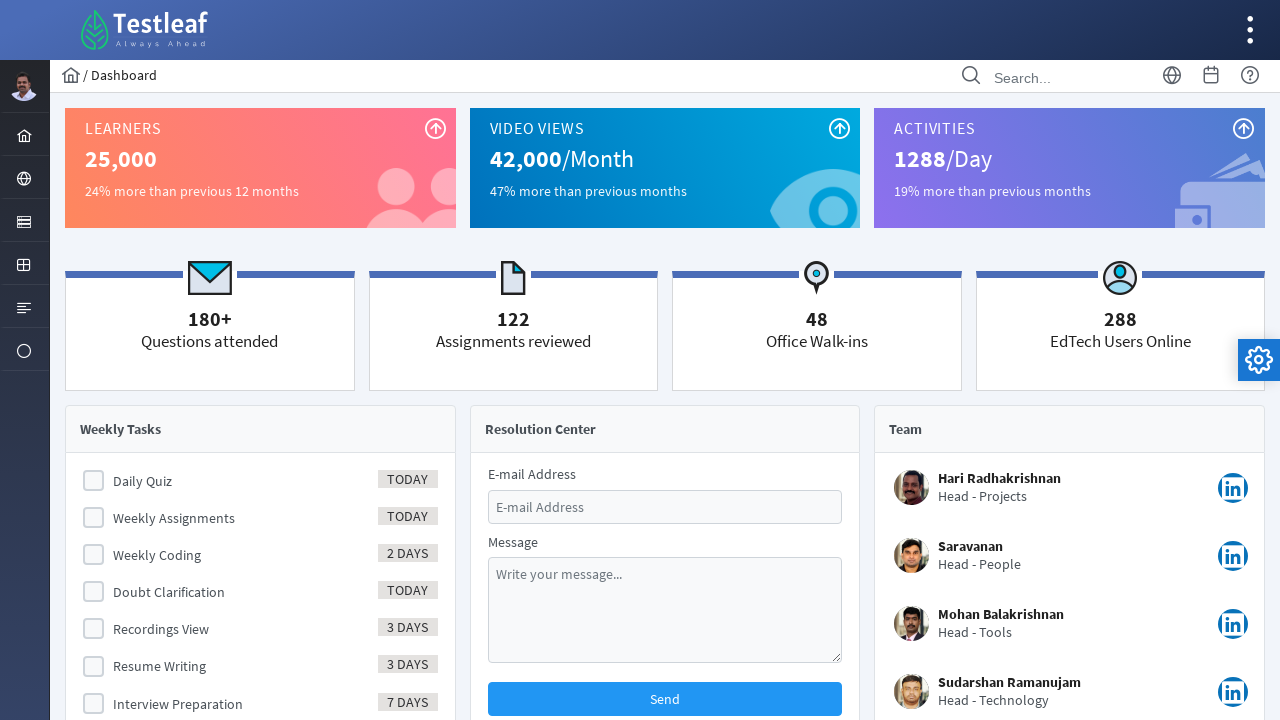

Waited for page to load completely
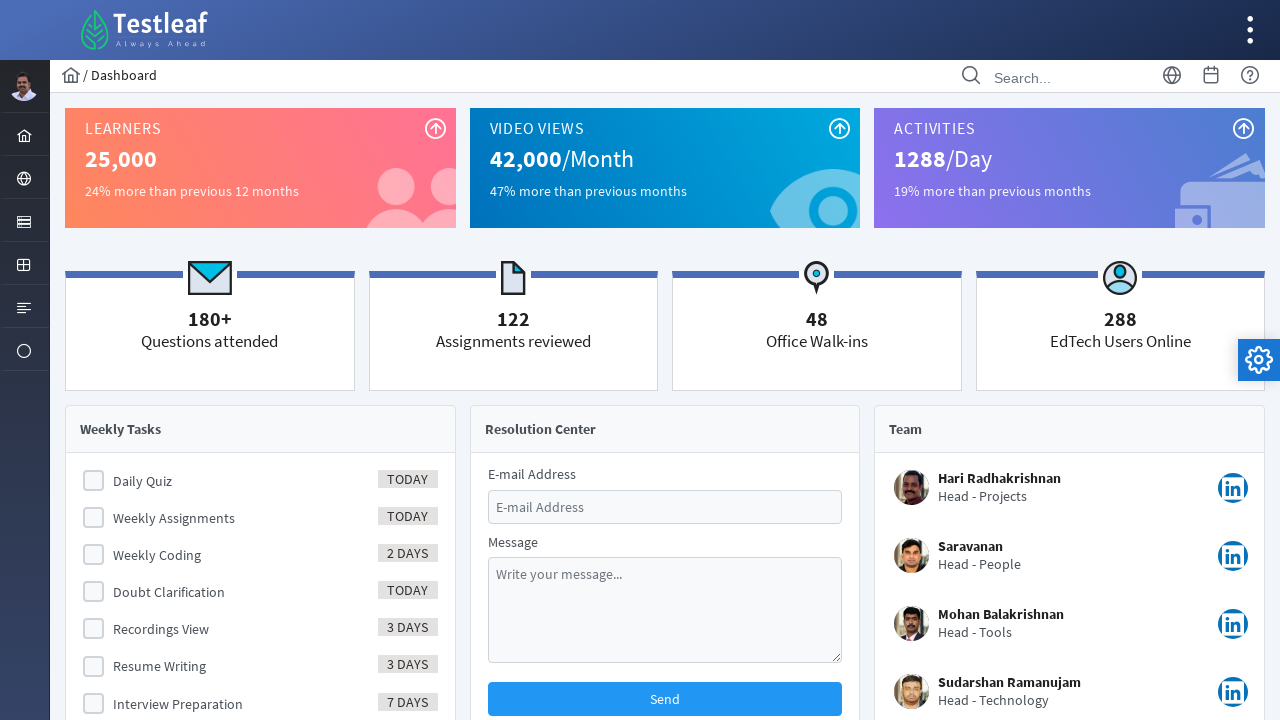

Verified Dashboard page title is present
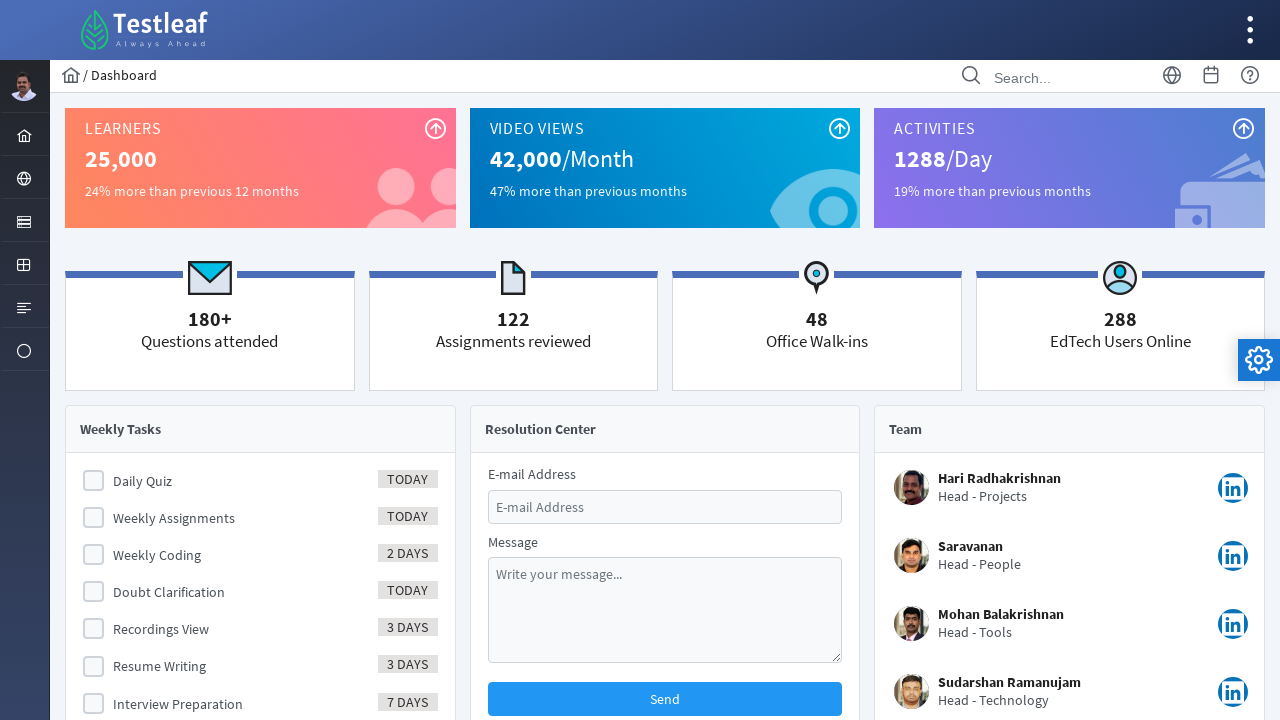

Navigated back to the button page
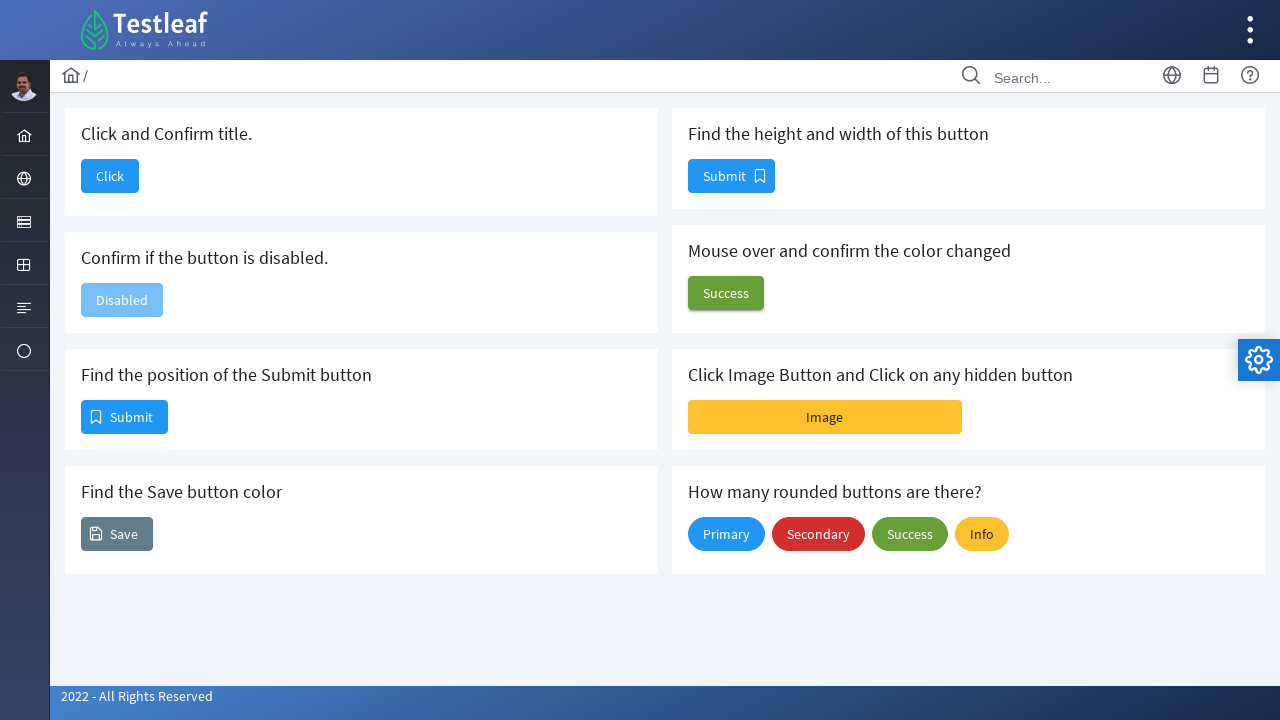

Checked Submit button disabled state: False
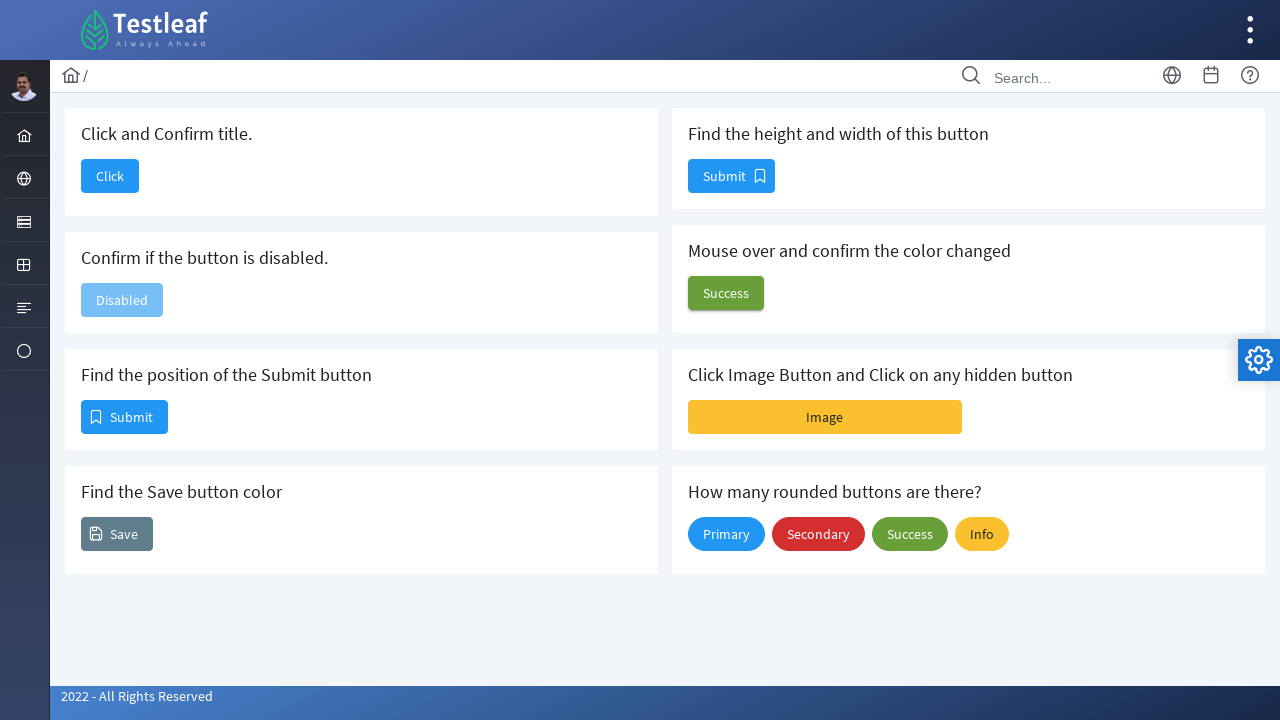

Retrieved bounding box for Submit button location
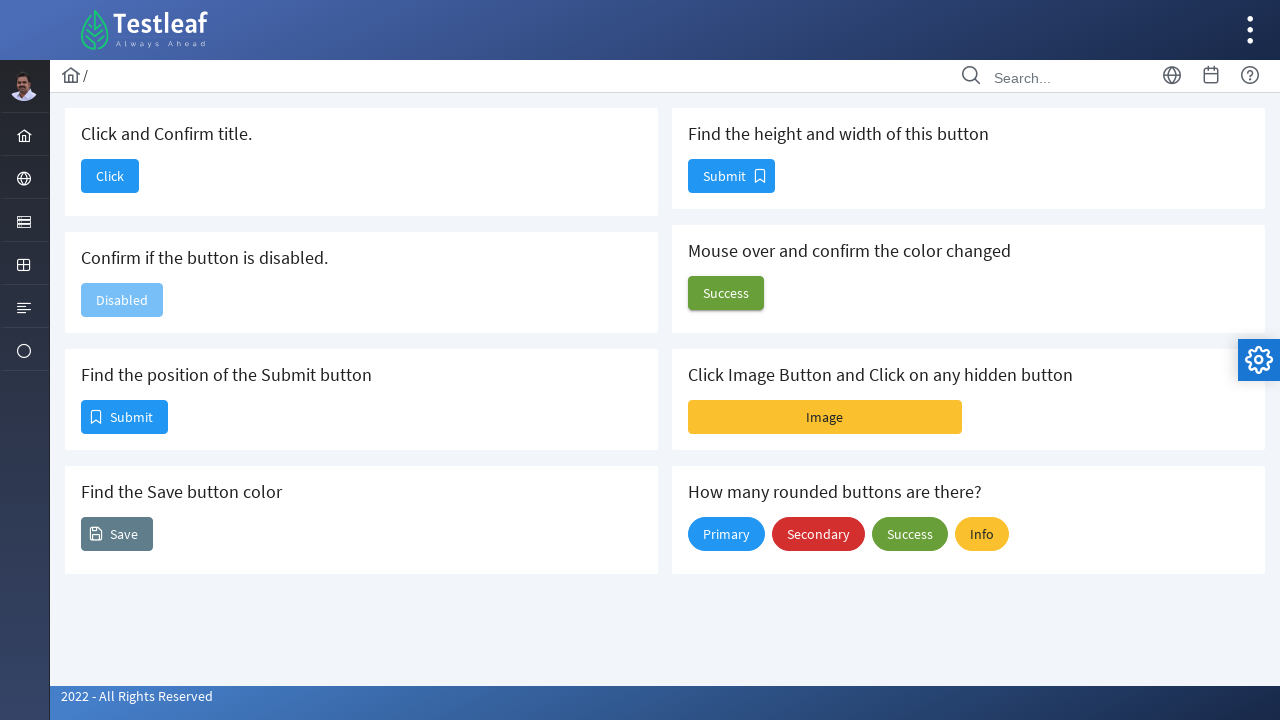

Submit button position - X: 82, Y: 401
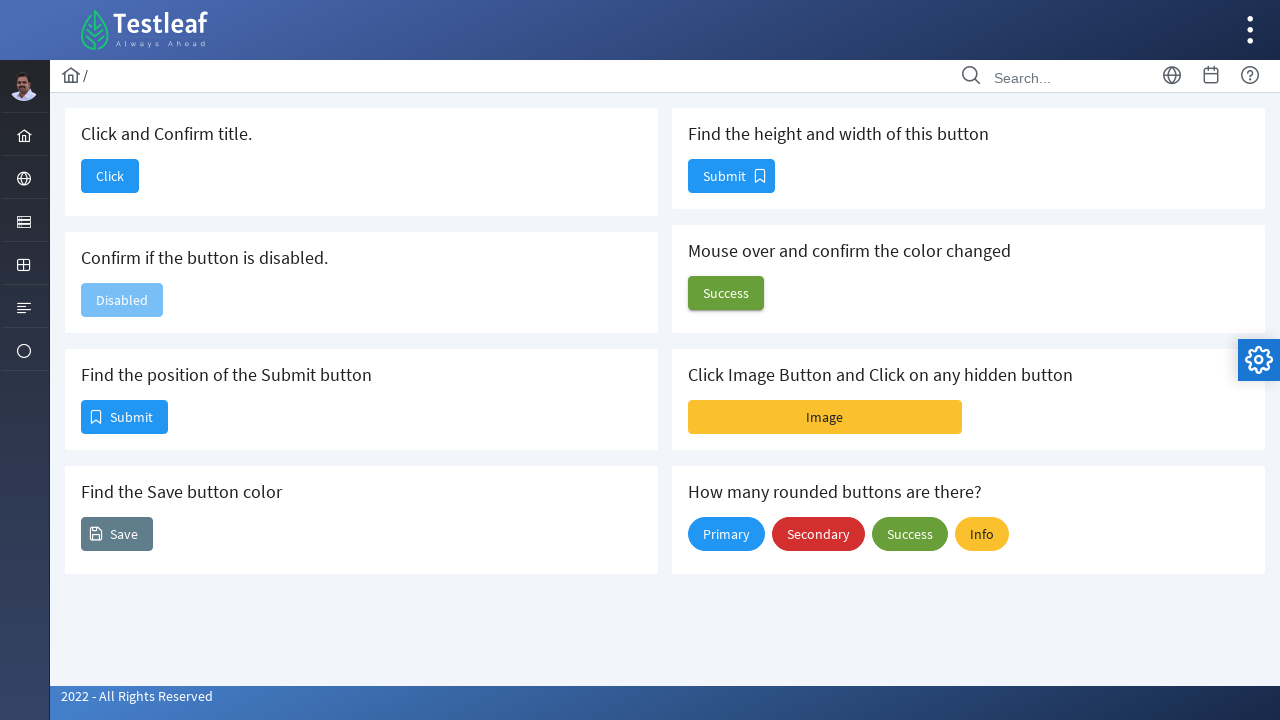

Retrieved bounding box for button dimensions
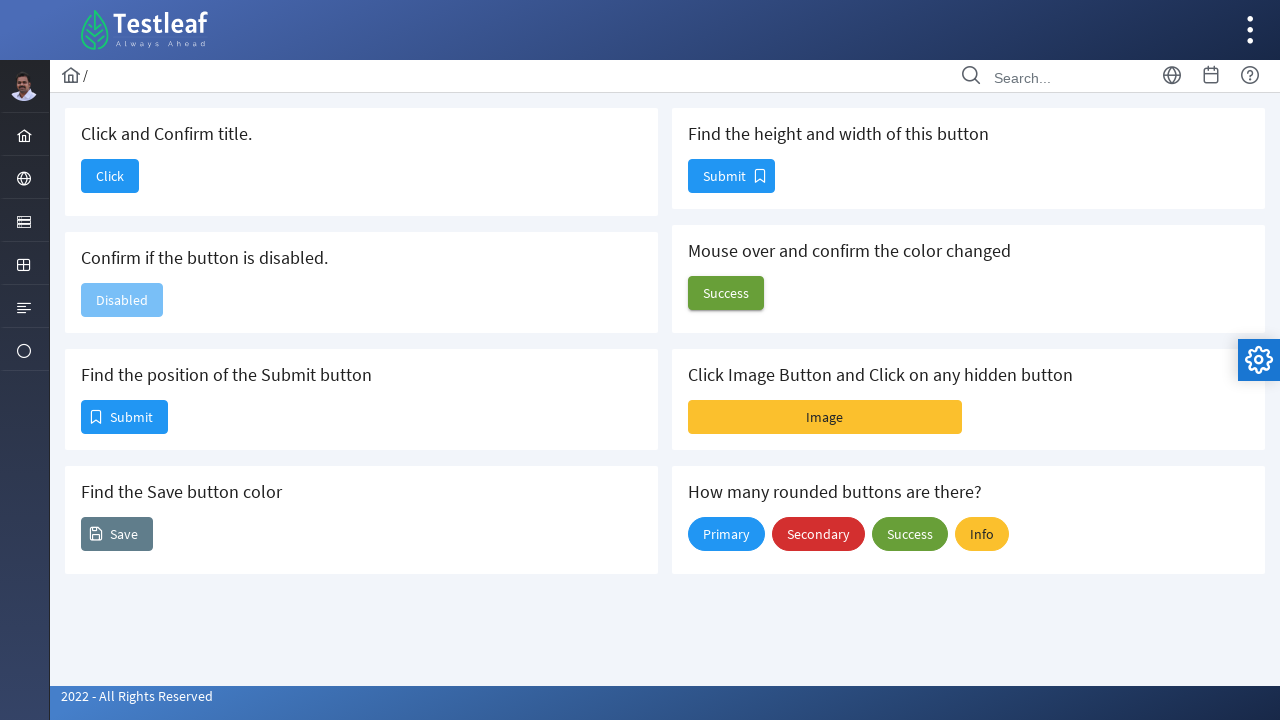

Button dimensions - Height: 34, Width: 87
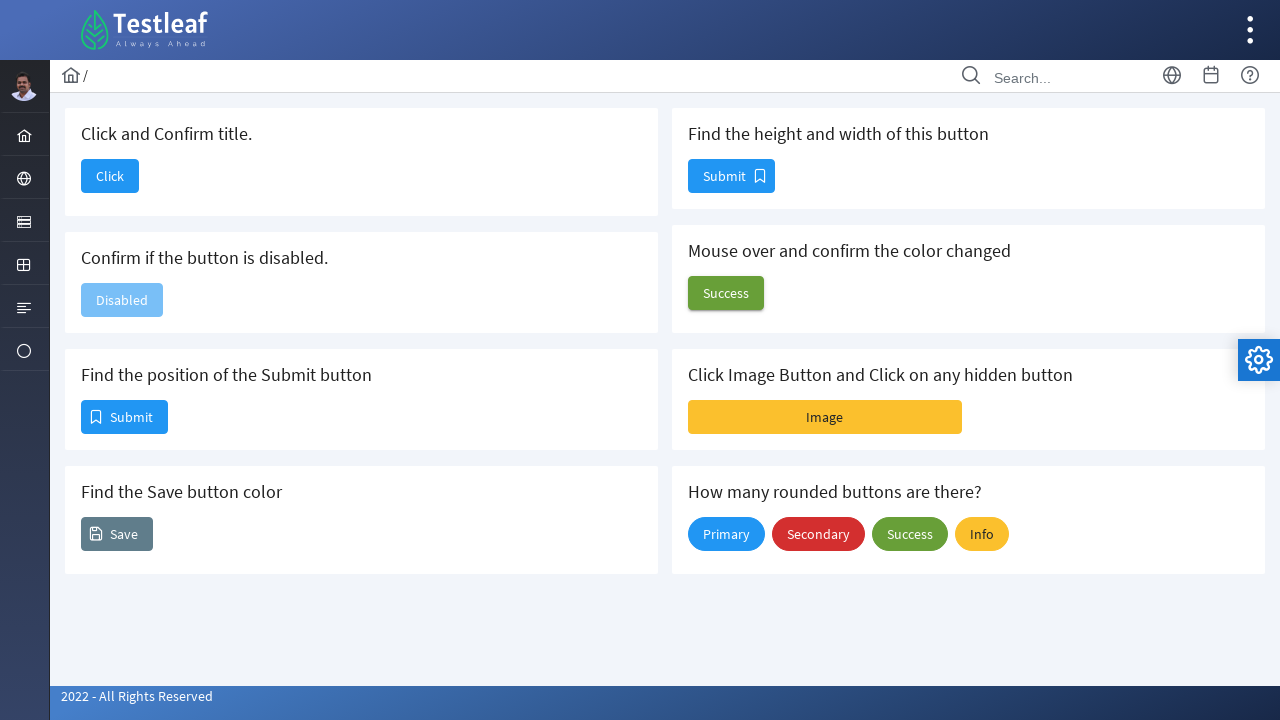

Retrieved Save button background color: rgb(96, 125, 139)
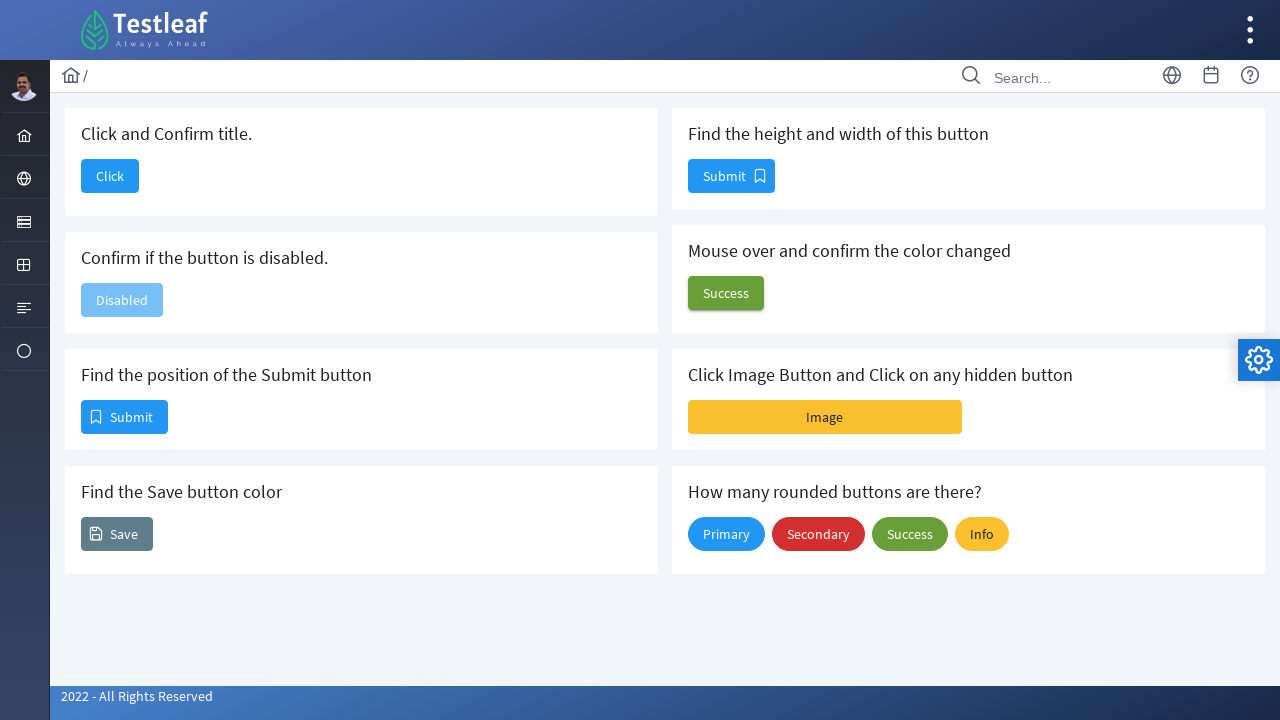

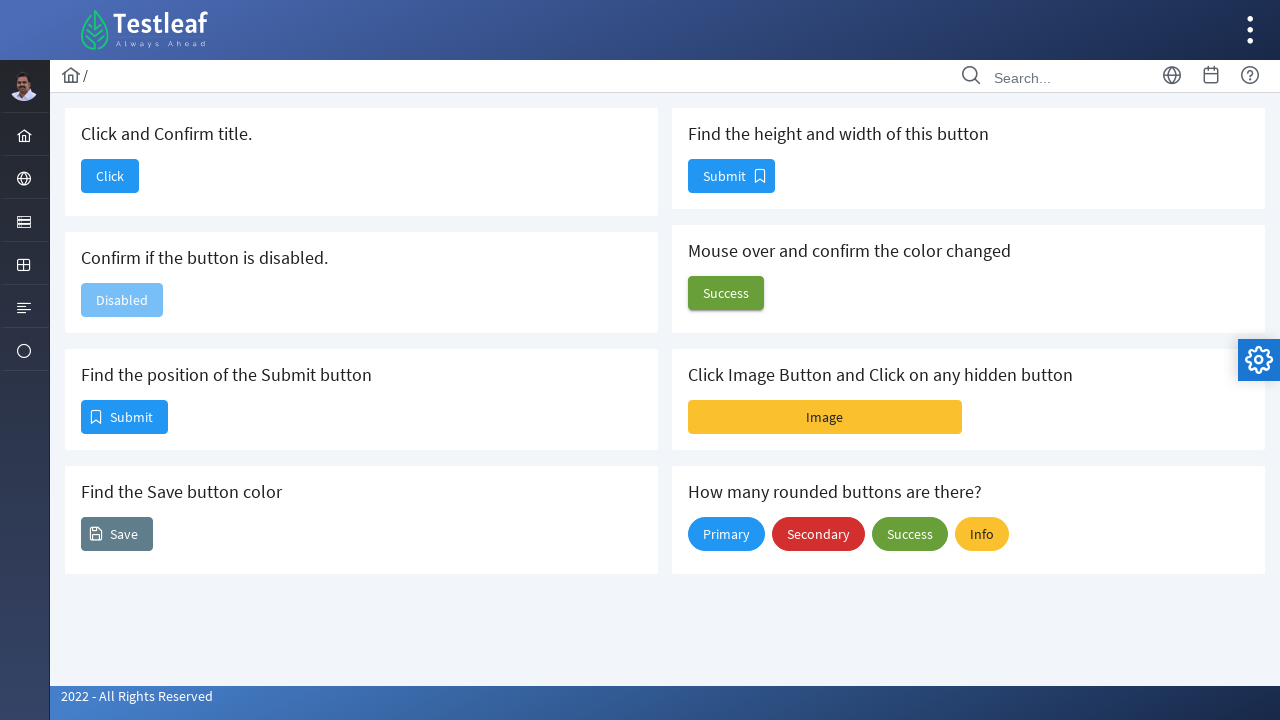